Tests tooltip functionality by navigating to the interactions section, clicking on Tool Tips, and hovering over a button to verify the tooltip text appears correctly

Starting URL: https://demoqa.com/

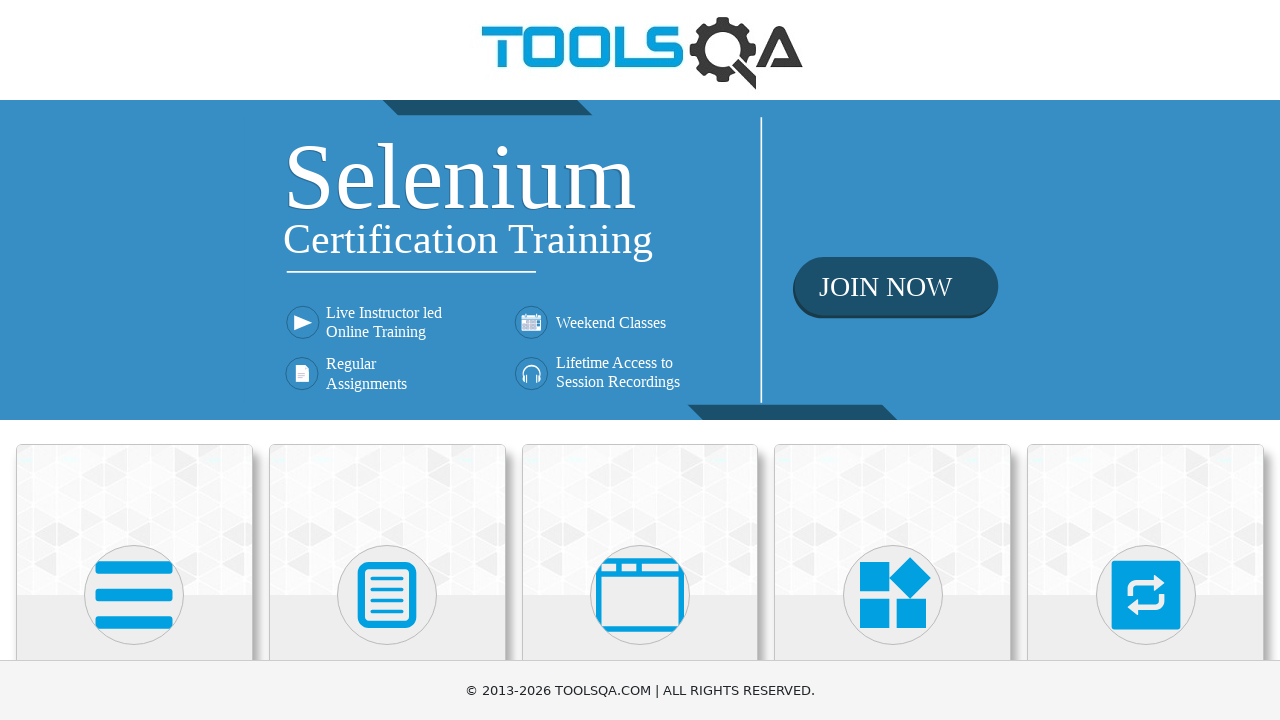

Scrolled Interactions card into view
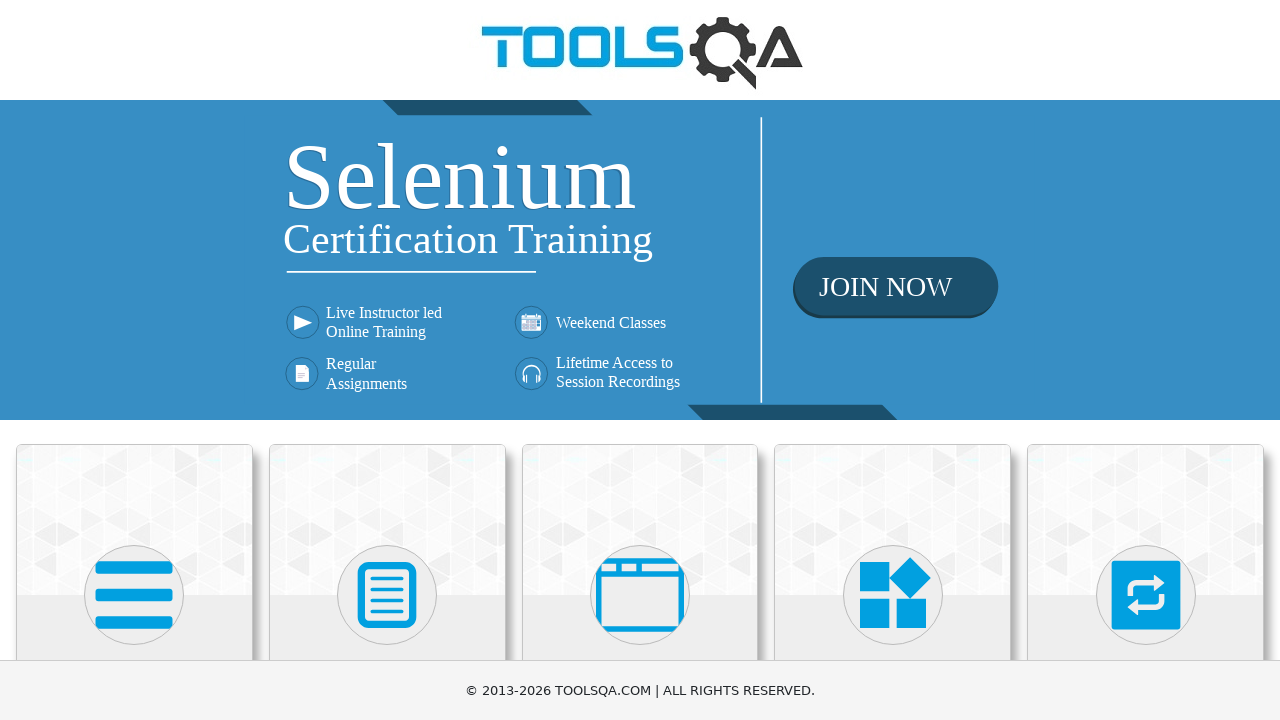

Clicked on Interactions card at (893, 360) on (//div[@class='card-body'])[4]
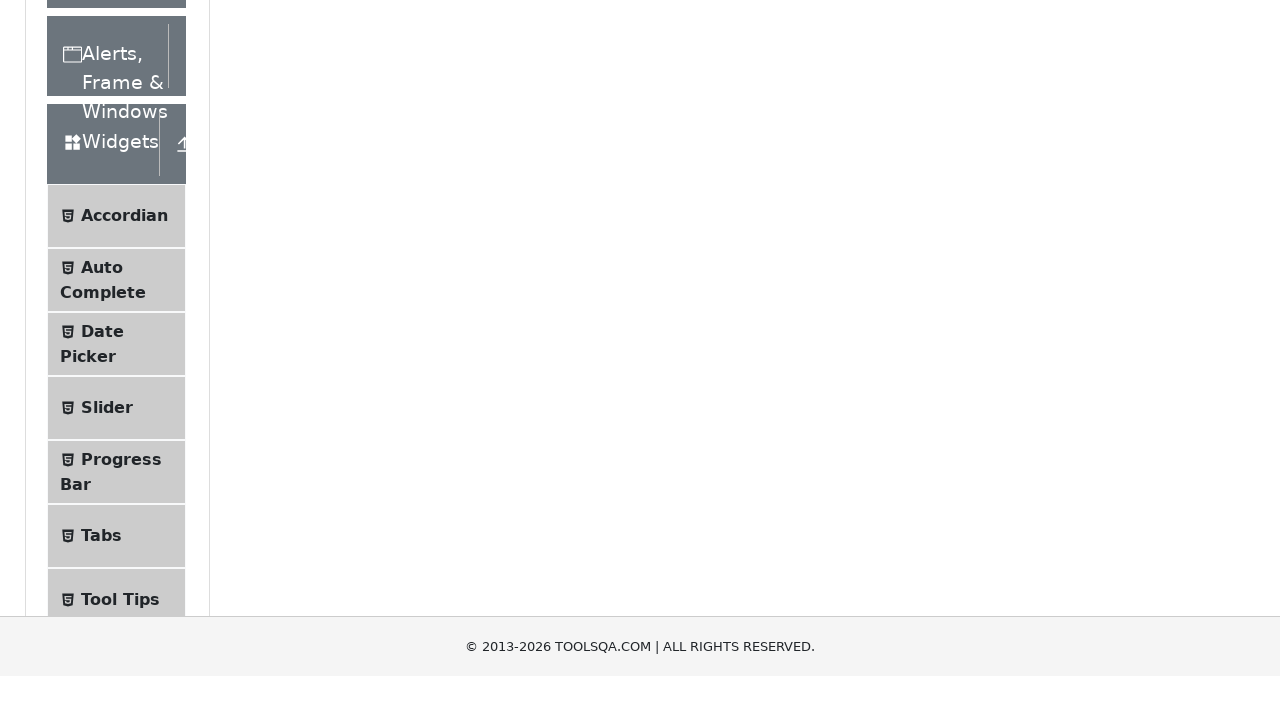

Clicked on Tool Tips menu item at (120, 361) on xpath=//span[text()='Tool Tips']
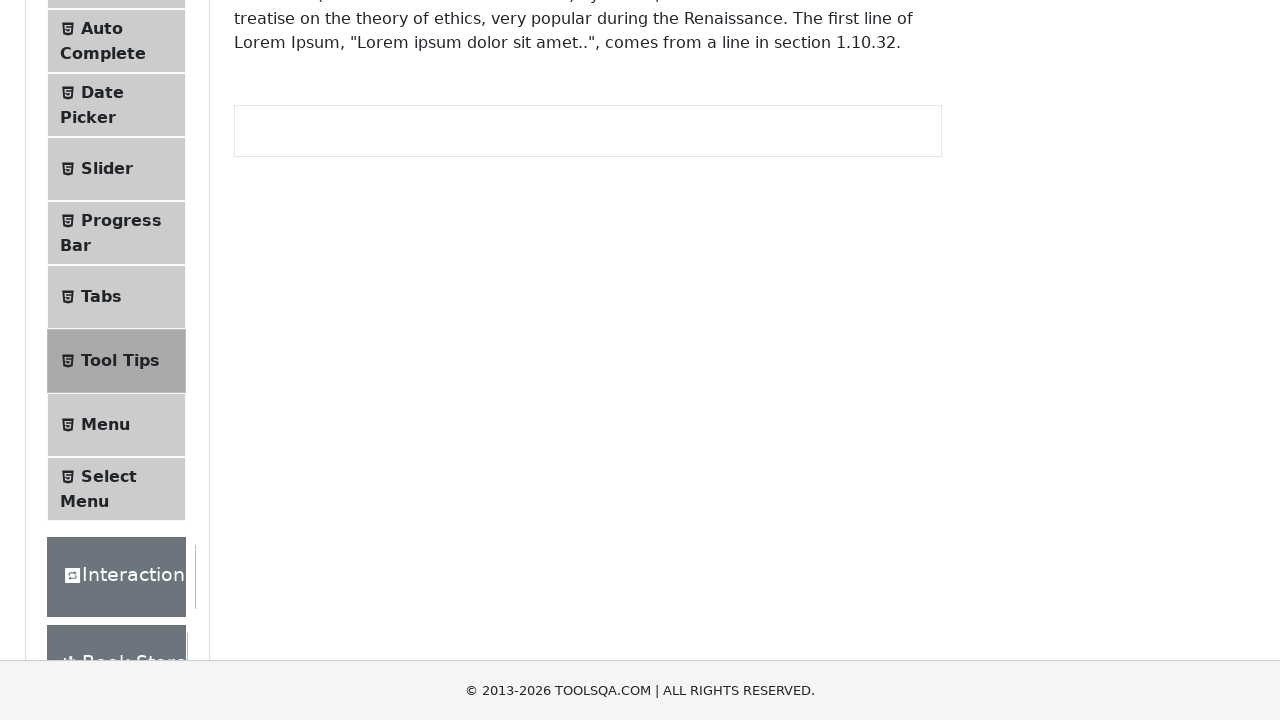

Scrolled Tool Tips button into view
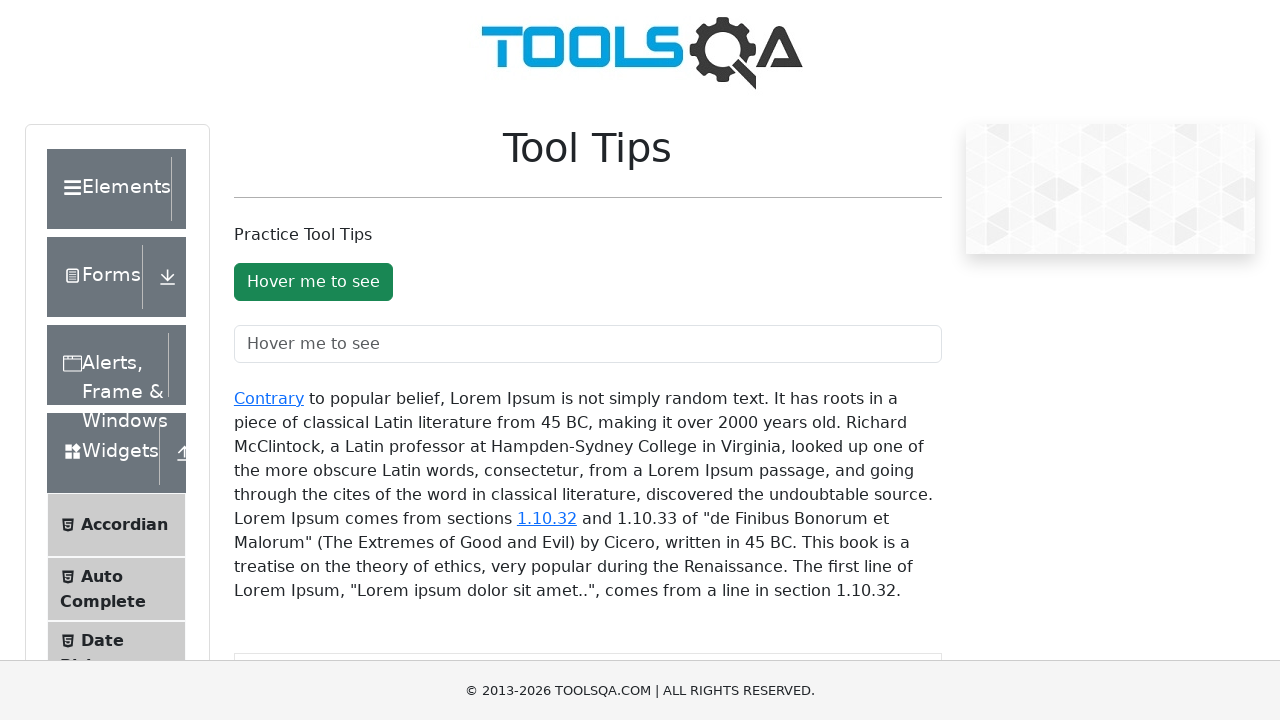

Hovered over the Tool Tips button at (313, 282) on #toolTipButton
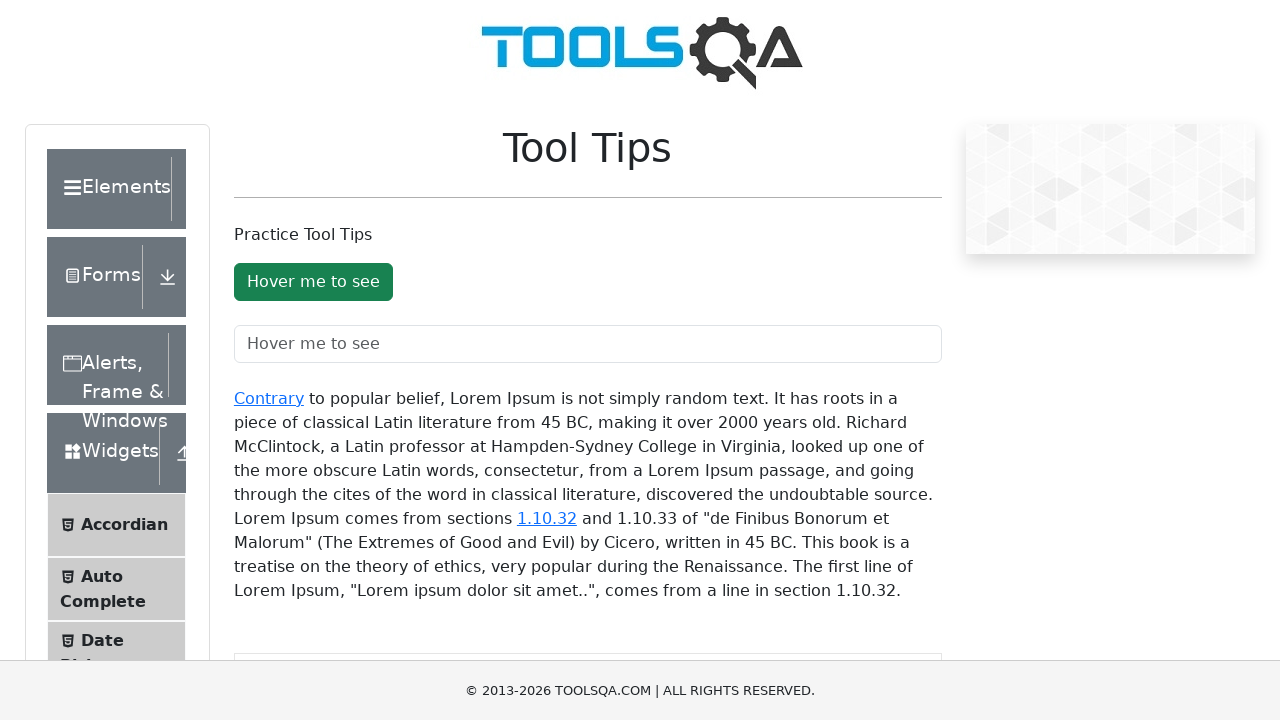

Tooltip element appeared on page
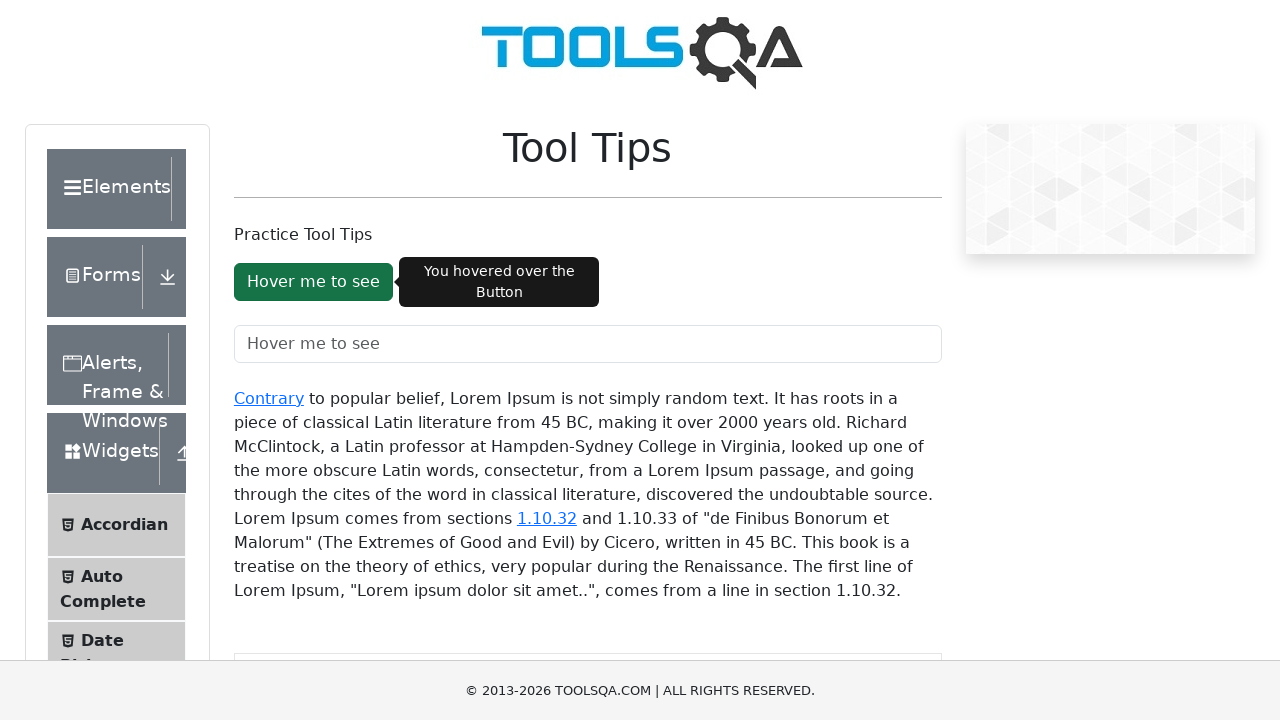

Verified tooltip text matches expected: 'You hovered over the Button'
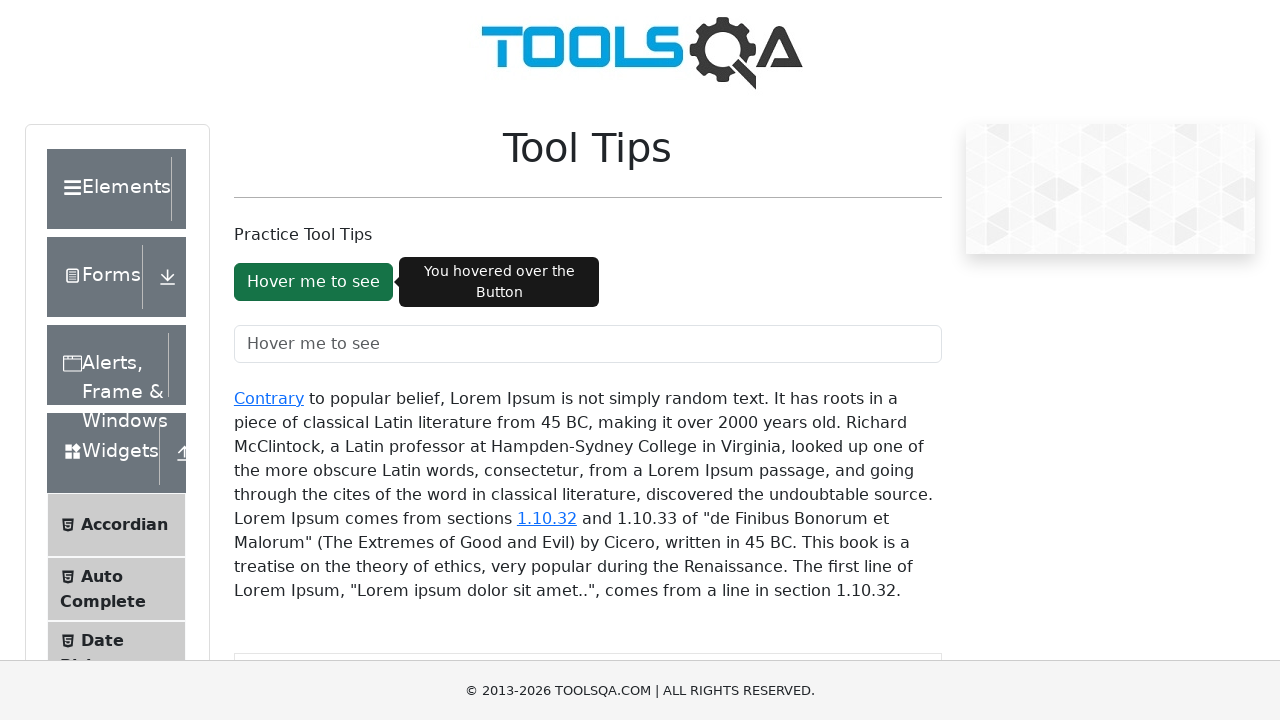

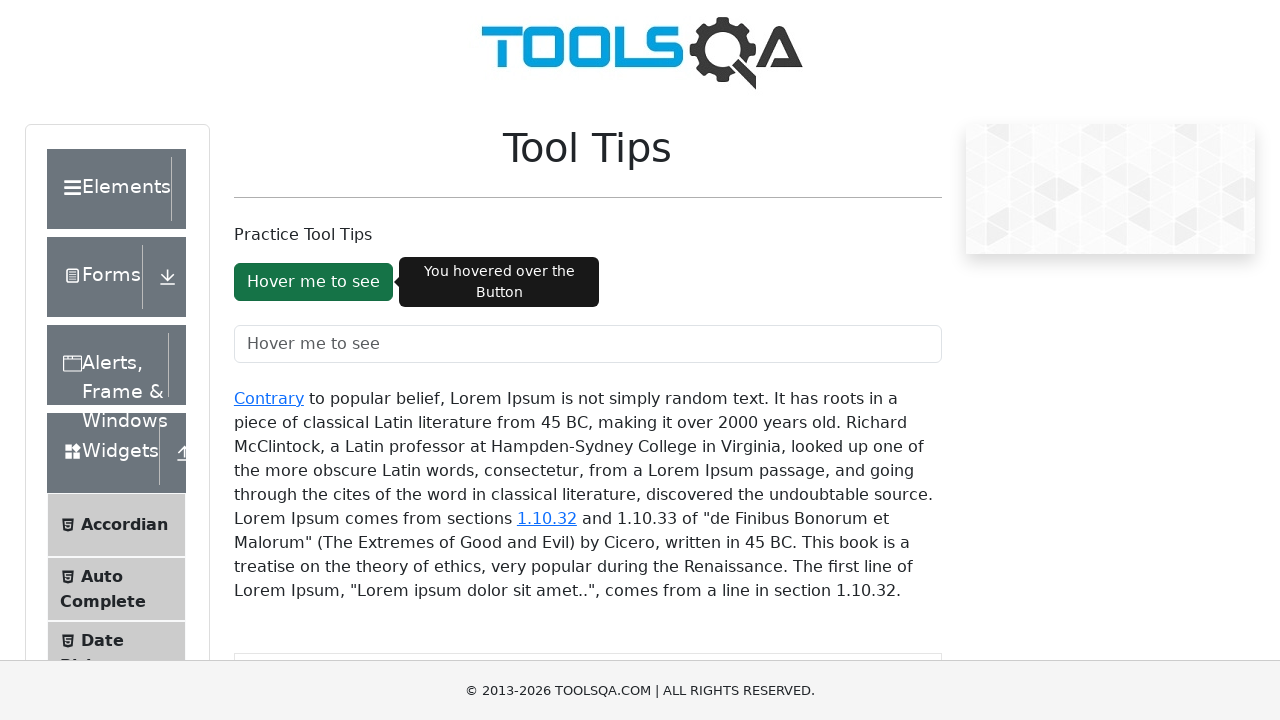